Tests JavaScript alert handling by clicking a button that triggers an alert, then dismissing the alert dialog.

Starting URL: http://www.tizag.com/javascriptT/javascriptalert.php

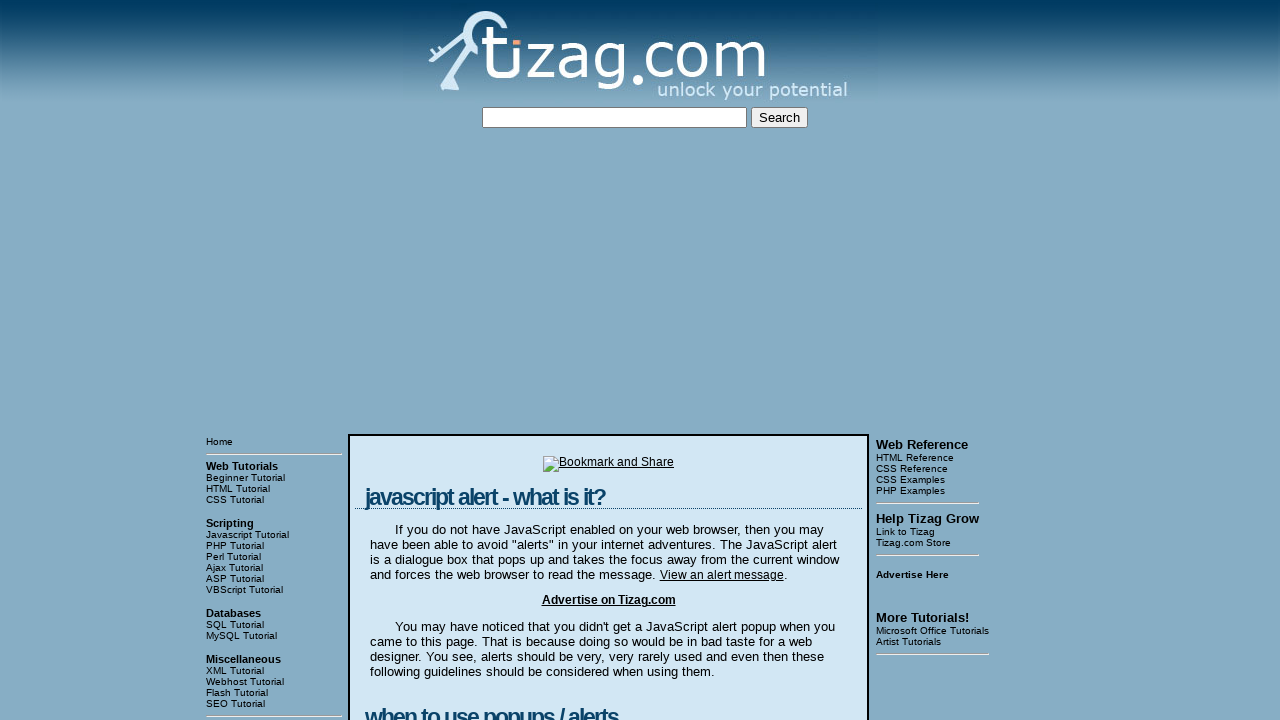

Clicked button to trigger JavaScript alert at (428, 361) on xpath=//div[@class='display']//form//input
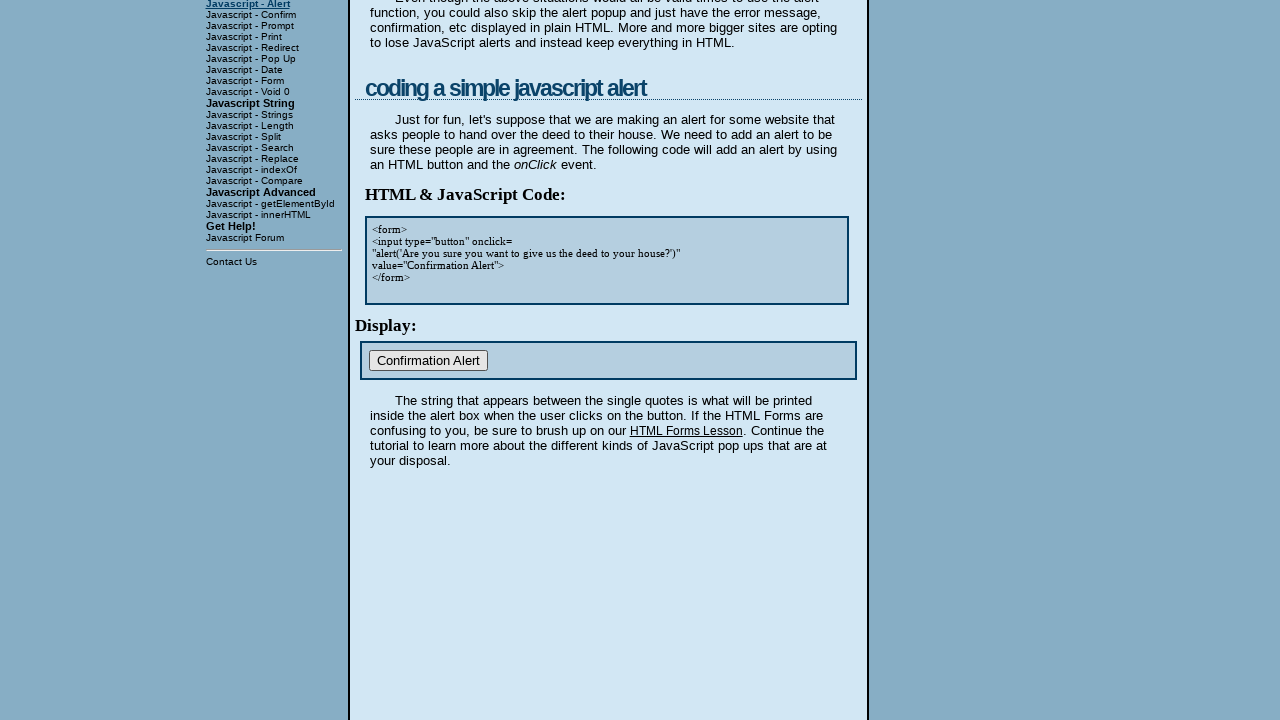

Checked for dialog element and retrieved text content
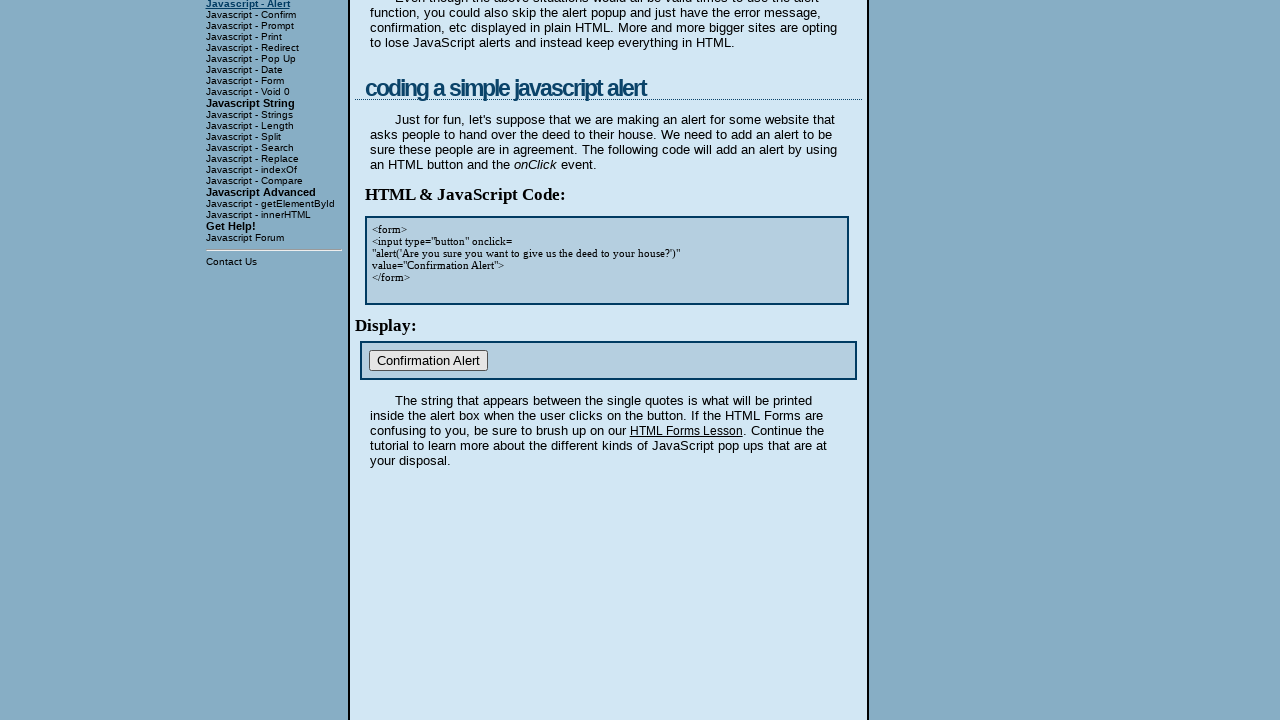

Registered dialog handler to dismiss alerts
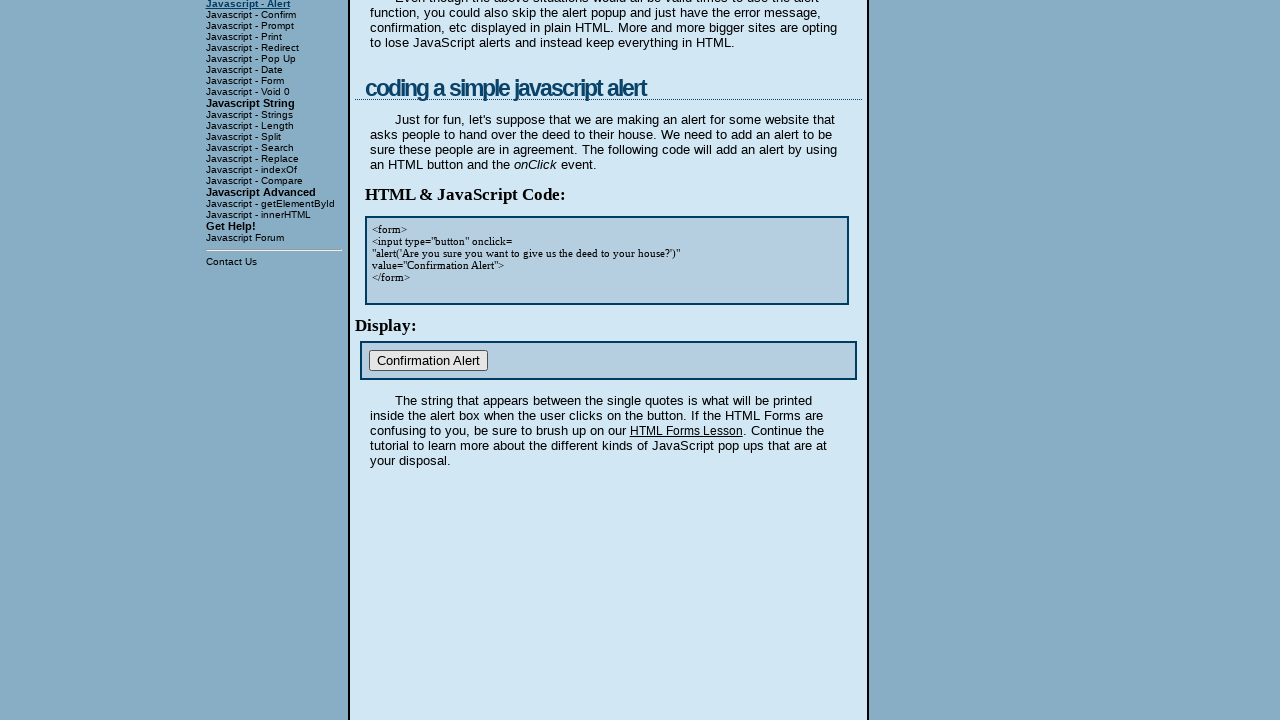

Clicked button again to trigger alert and dismiss with handler at (428, 361) on xpath=//div[@class='display']//form//input
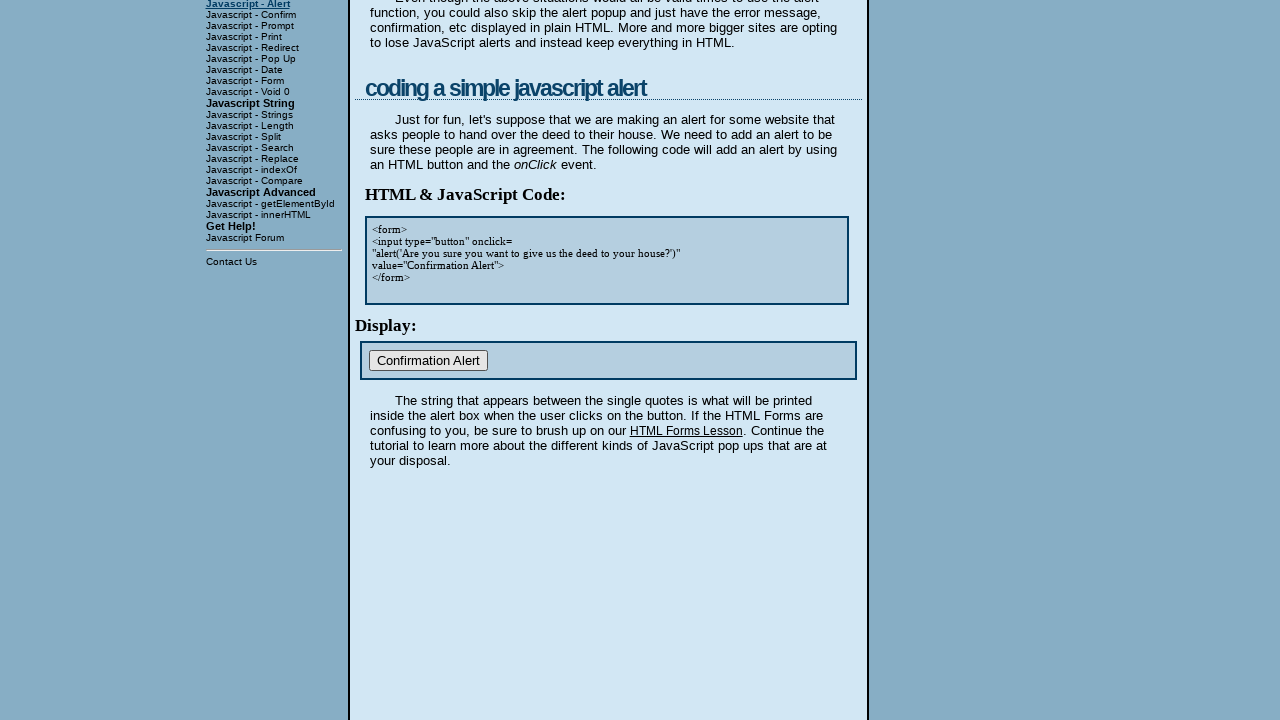

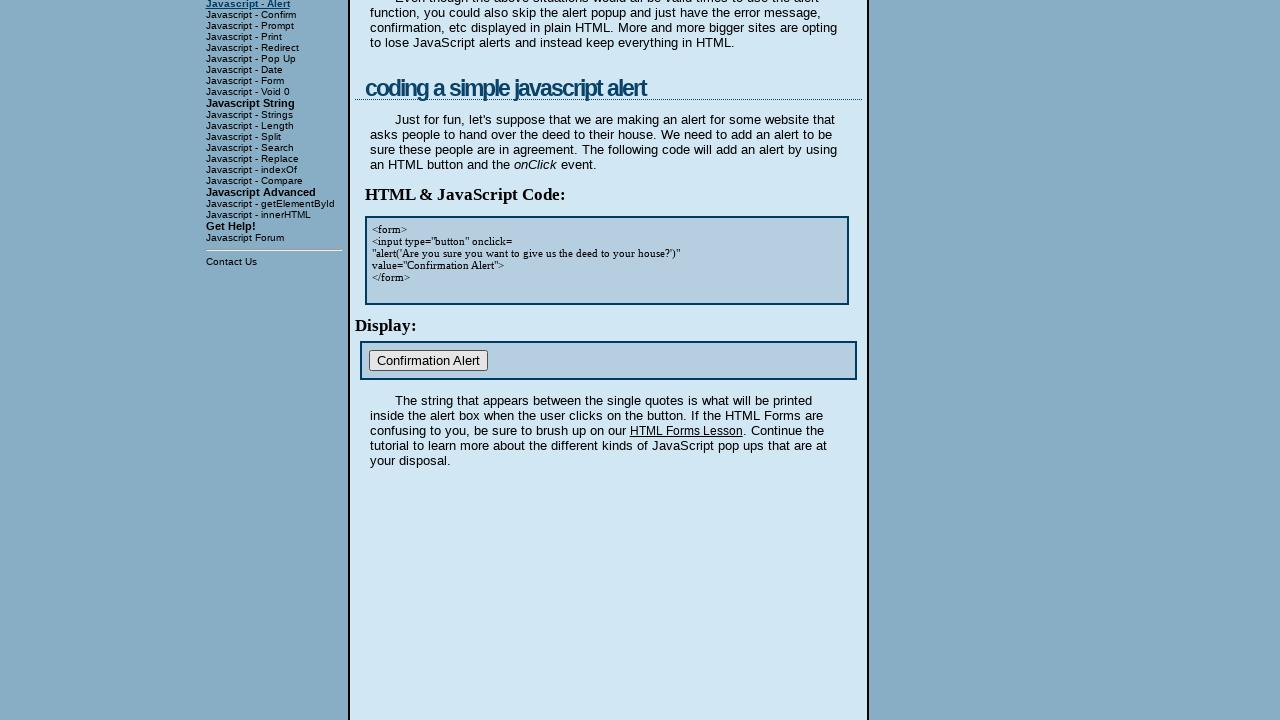